Tests mortgage calculator by filling in home value, down payment percentage, and interest rate fields

Starting URL: http://mortgagecalculator.org

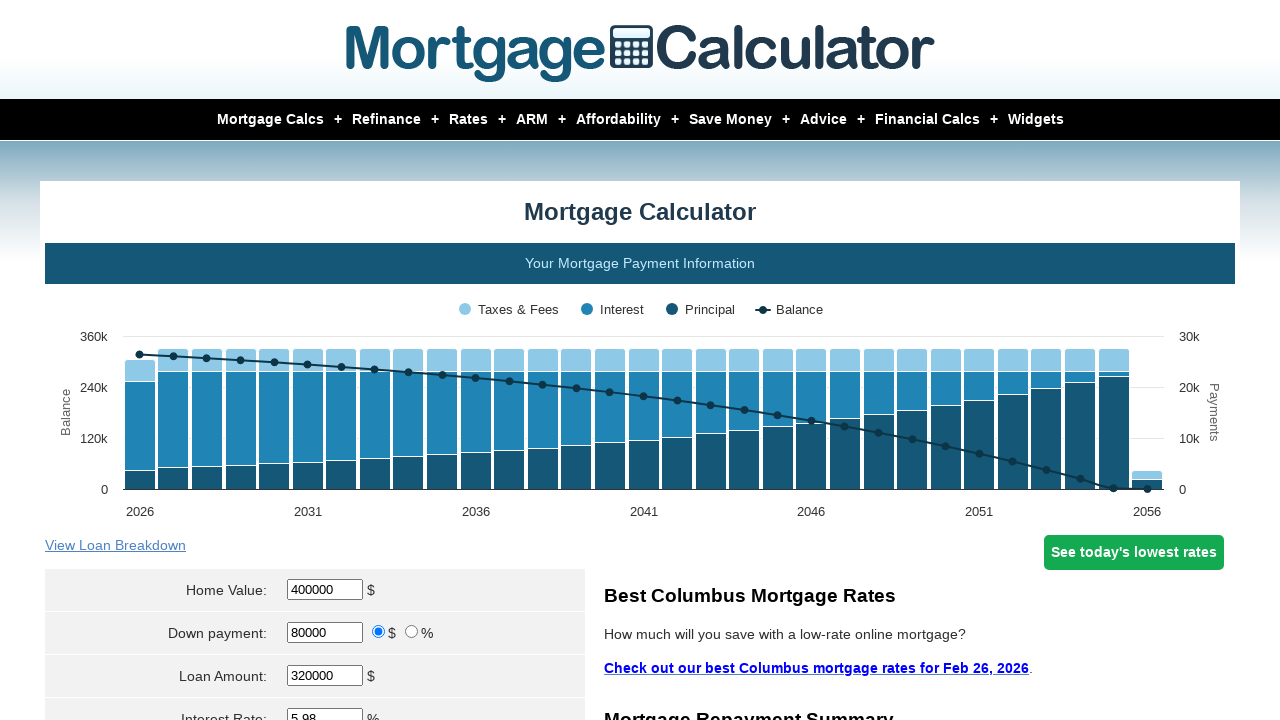

Clicked home value field at (325, 590) on xpath=//*[@id='homeval']
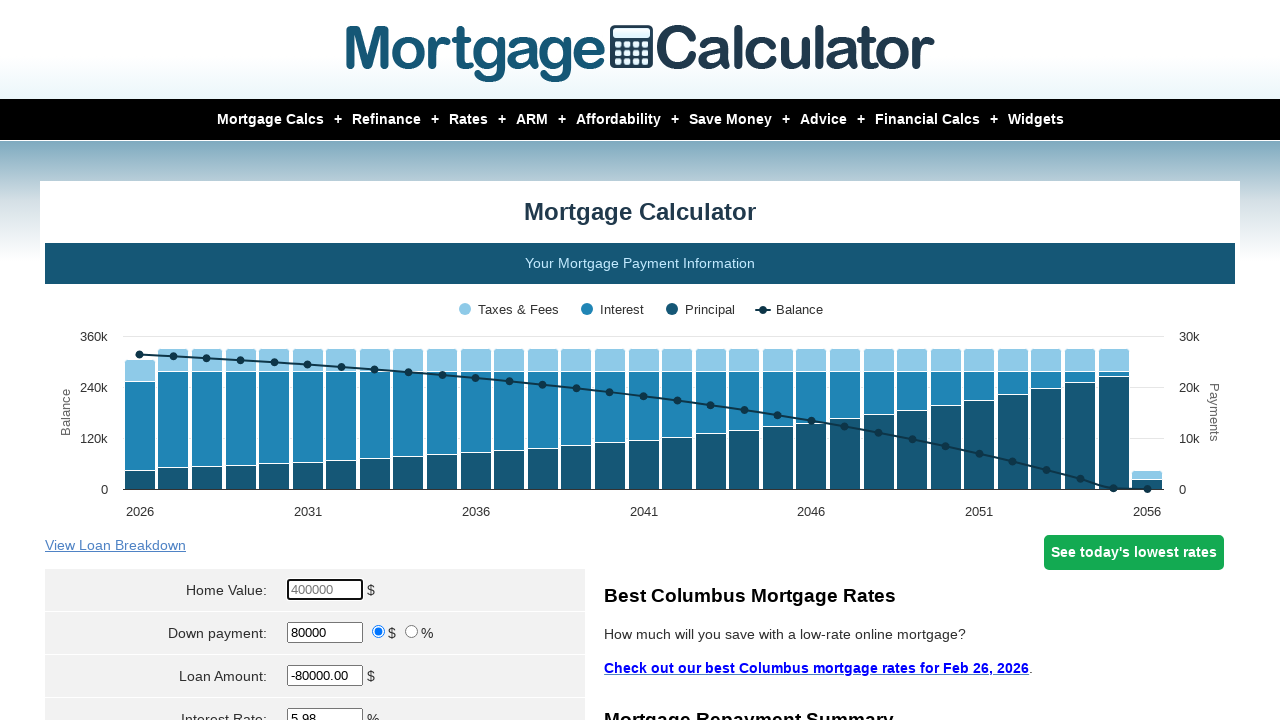

Cleared home value field on xpath=//*[@id='homeval']
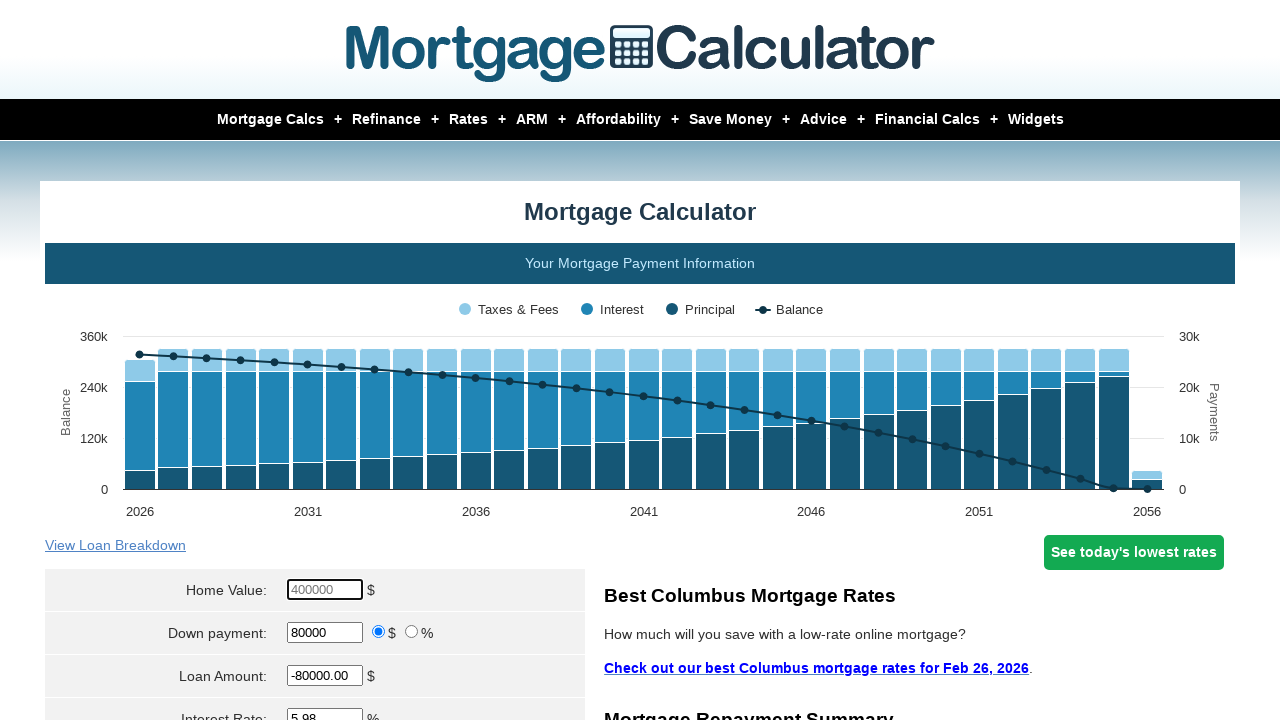

Filled home value field with 450000 on xpath=//*[@id='homeval']
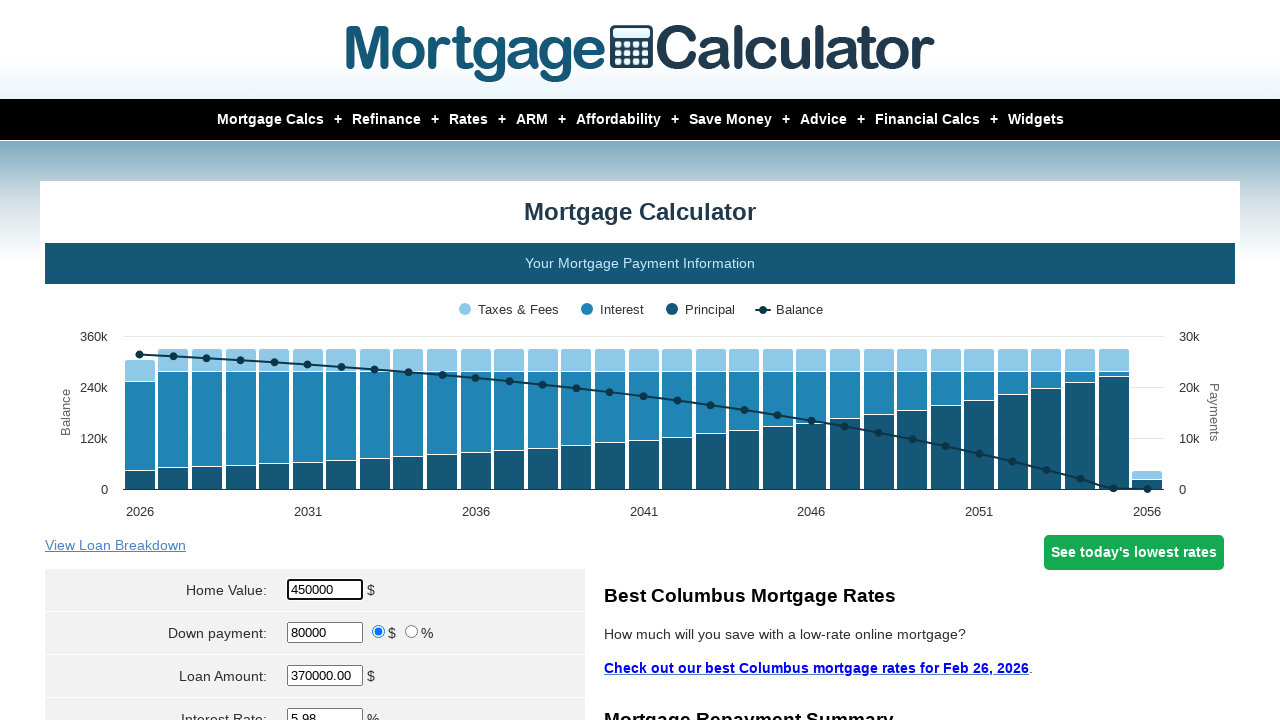

Clicked down payment percentage field at (325, 632) on xpath=//*[@id='downpayment']
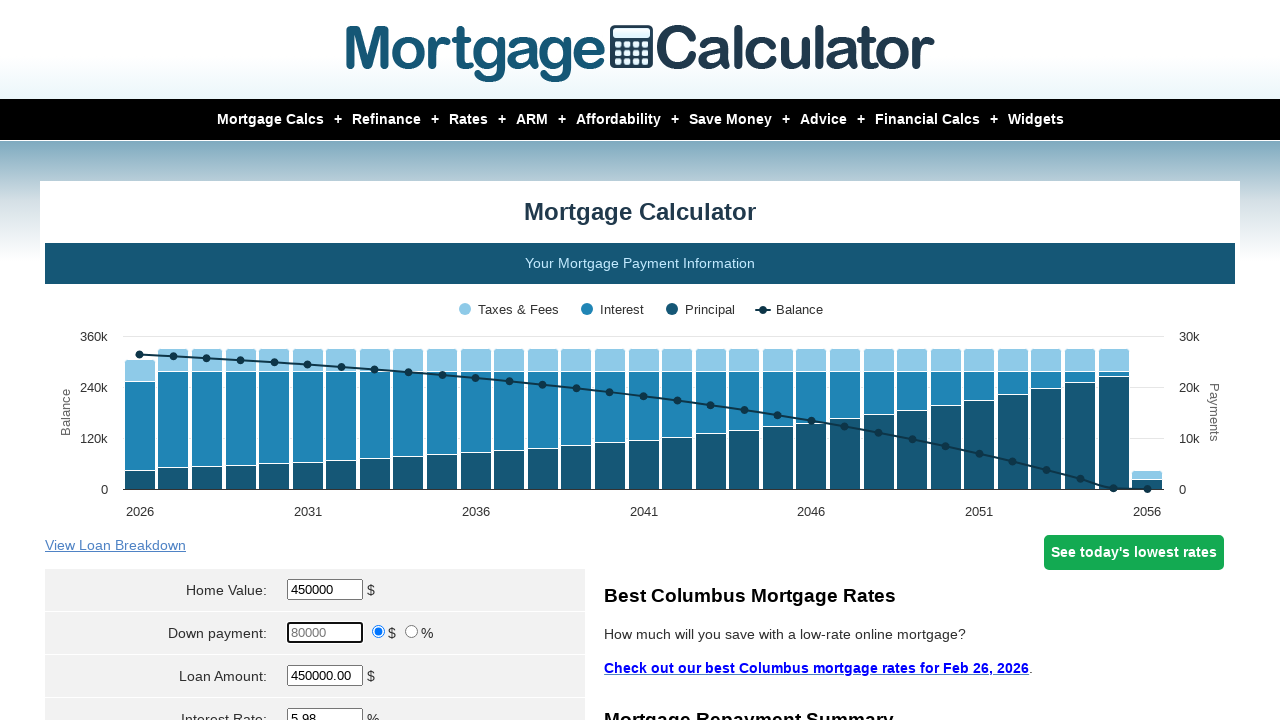

Cleared down payment percentage field on xpath=//*[@id='downpayment']
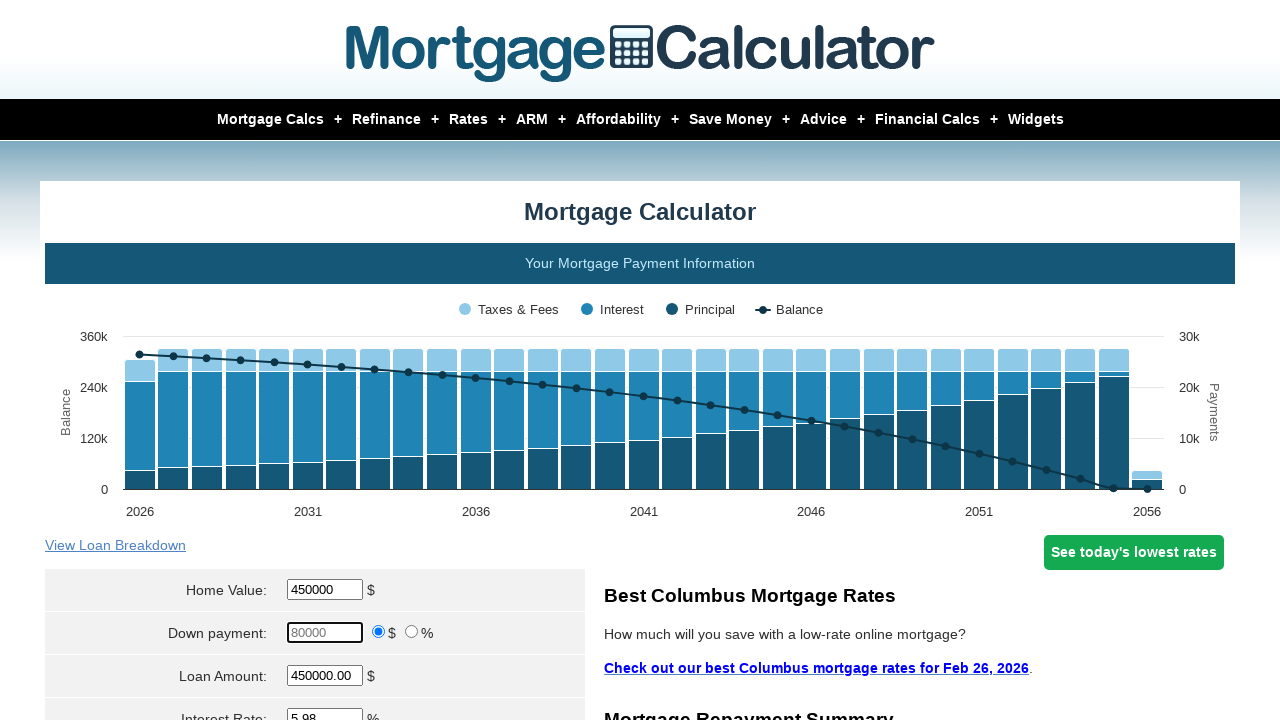

Filled down payment percentage field with 5 on xpath=//*[@id='downpayment']
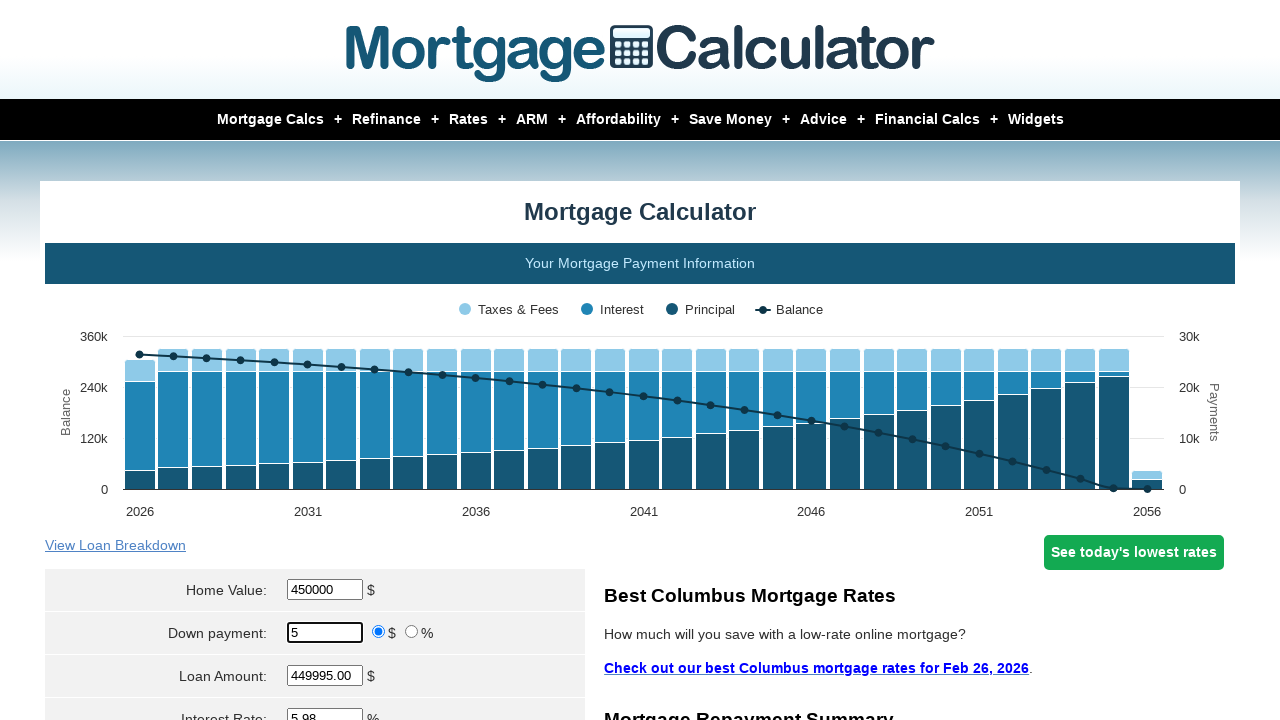

Clicked interest rate field at (325, 710) on xpath=//*[@id='intrstsrate']
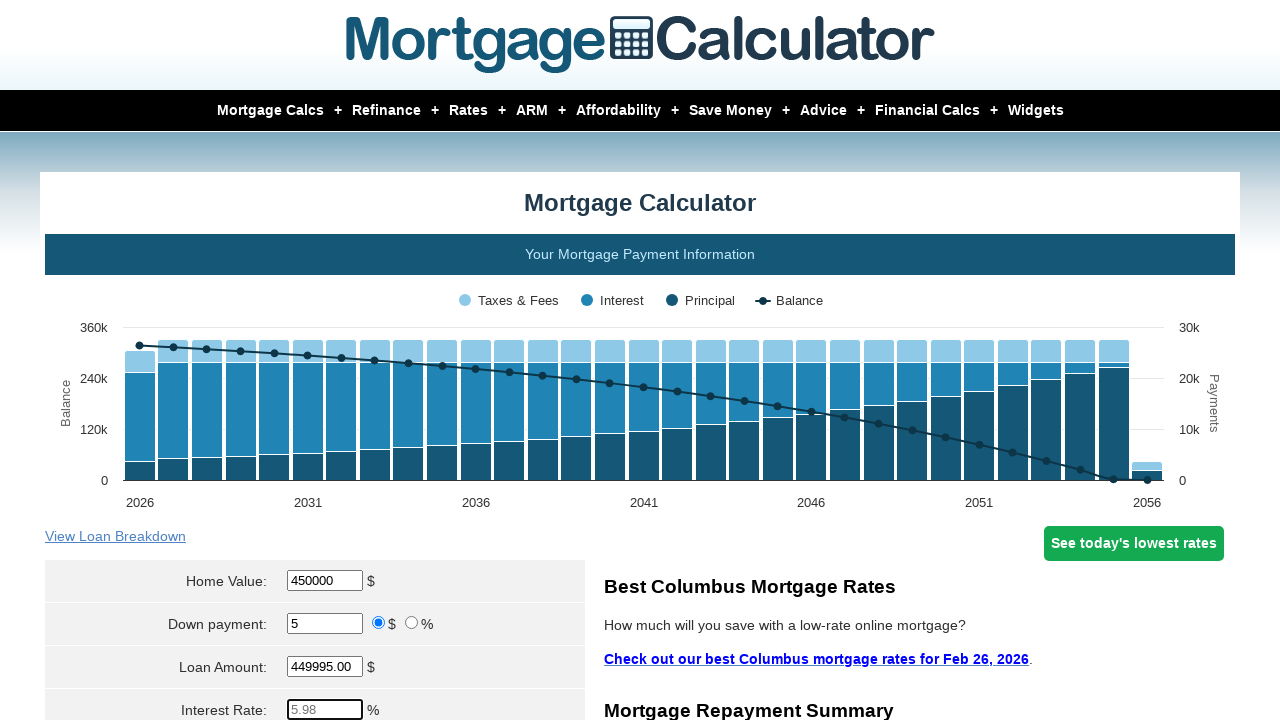

Cleared interest rate field on xpath=//*[@id='intrstsrate']
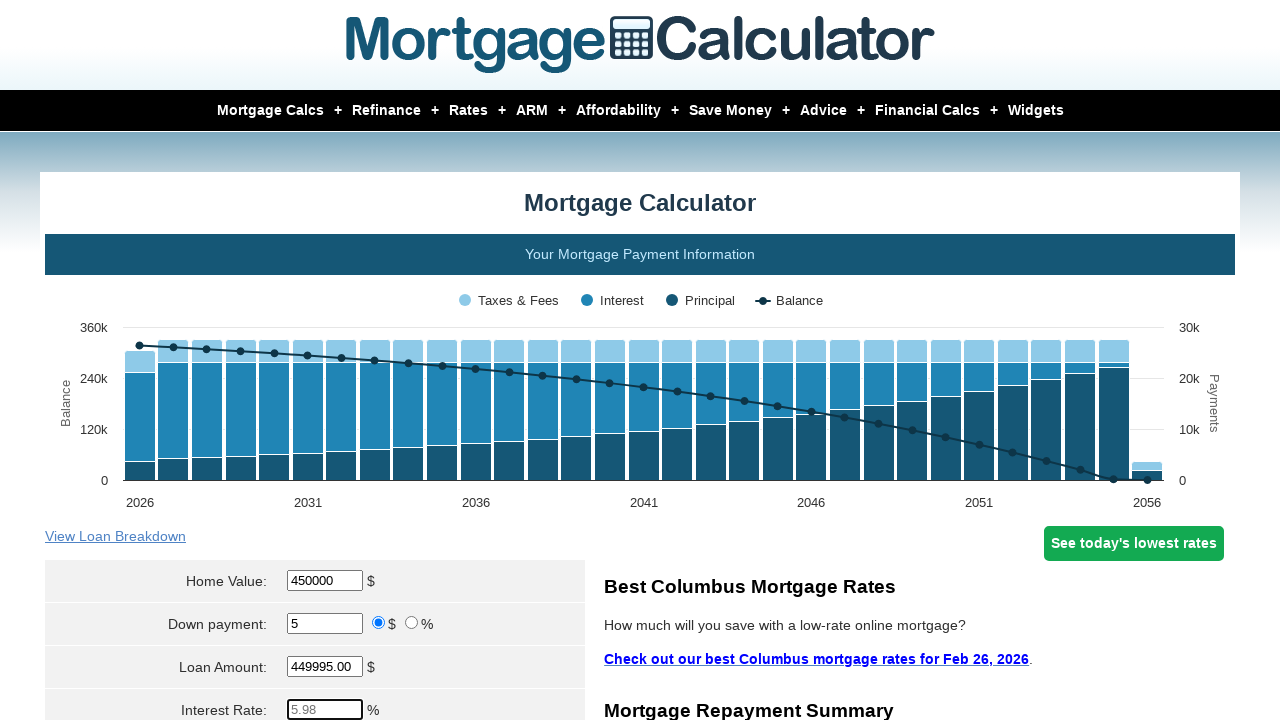

Filled interest rate field with 4.2 on xpath=//*[@id='intrstsrate']
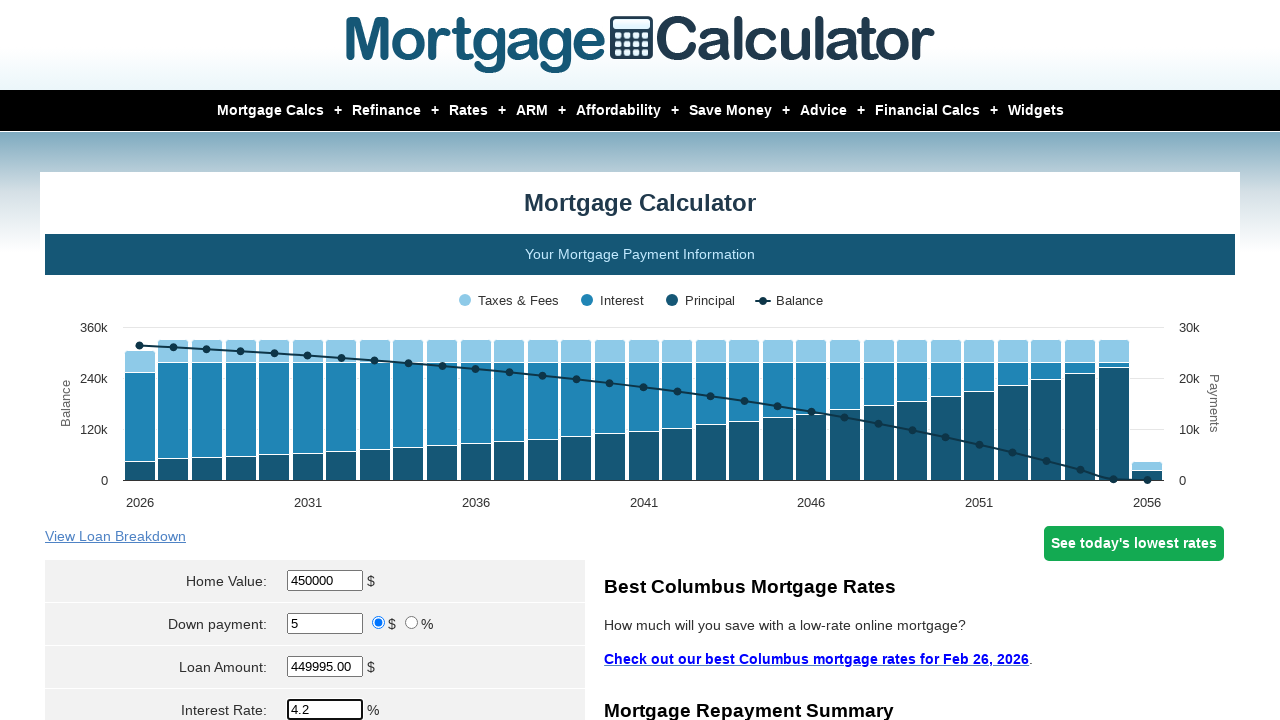

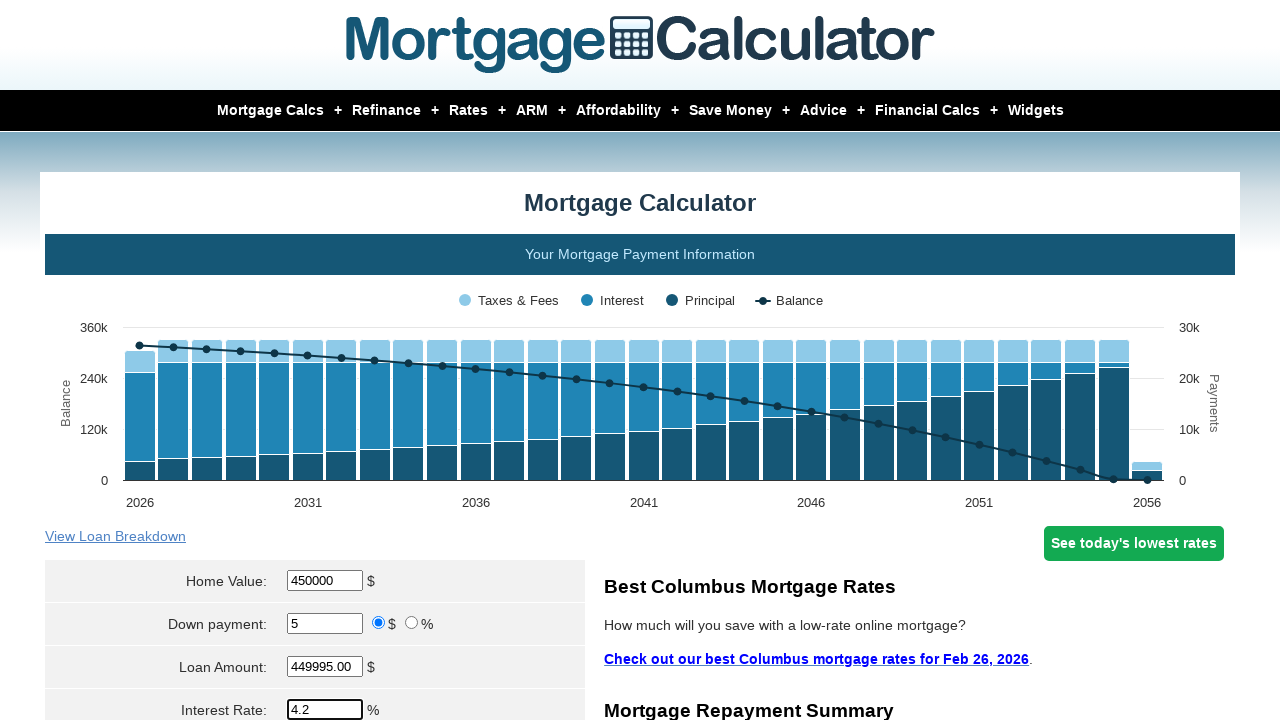